Tests closing an entry advertisement modal dialog by clicking the close button in the modal footer

Starting URL: http://the-internet.herokuapp.com/entry_ad

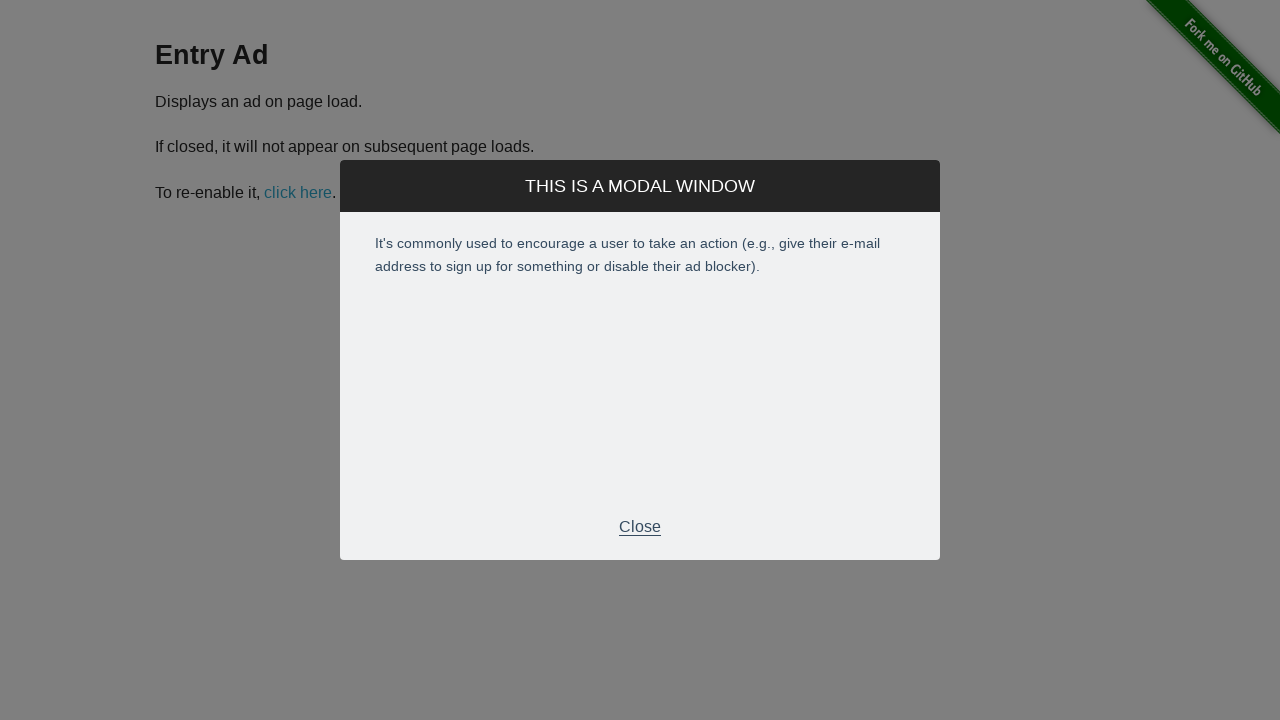

Entry advertisement modal appeared
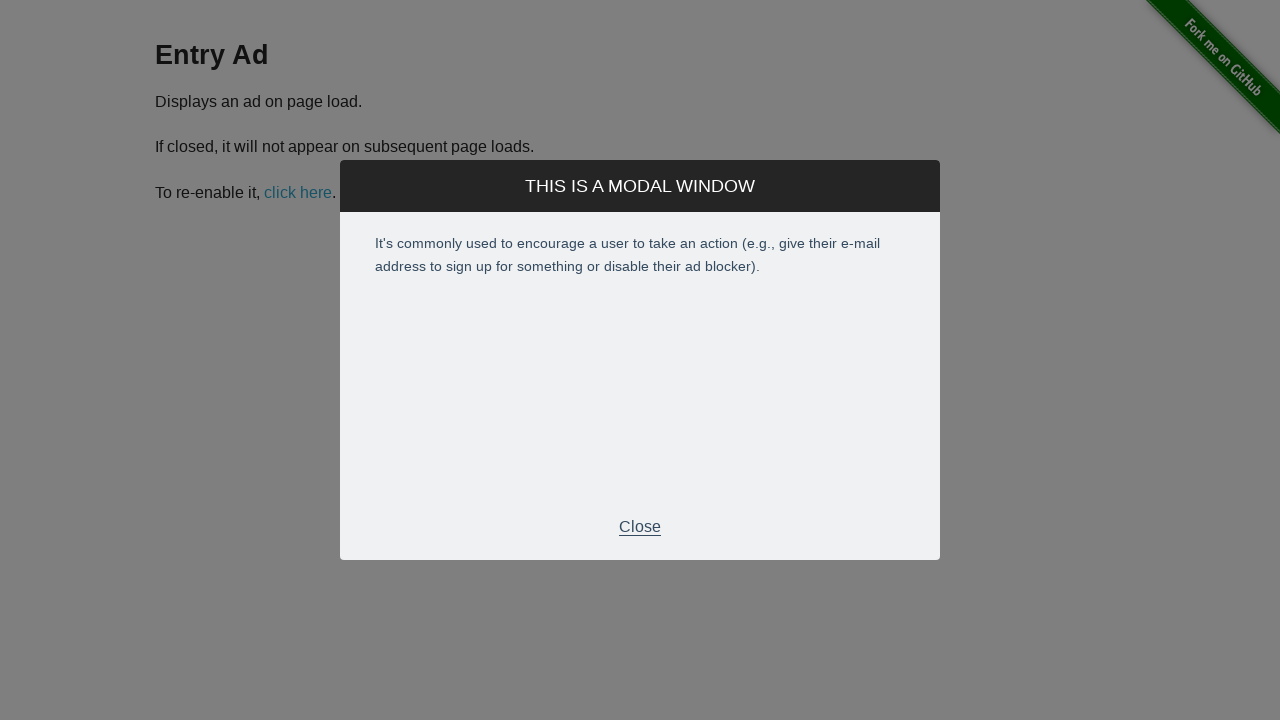

Clicked close button in modal footer to dismiss entry ad at (640, 527) on div.modal-footer
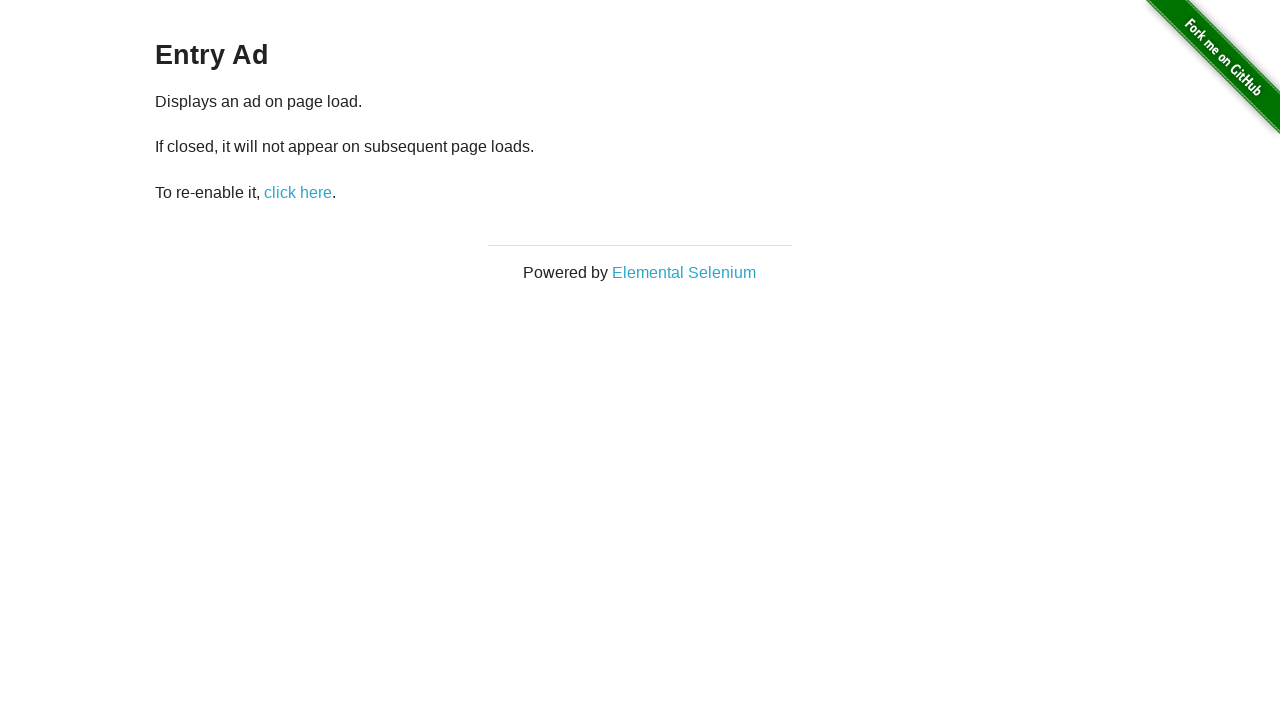

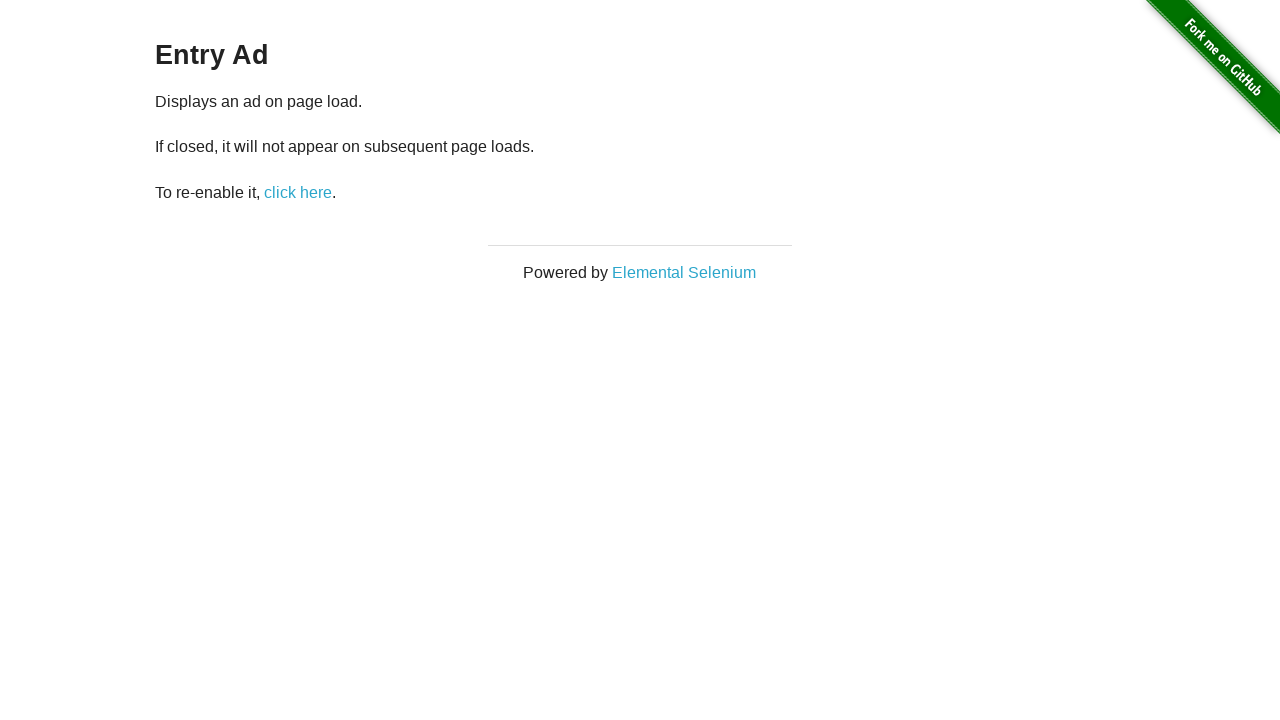